Tests mouse hover functionality on a multi-level navigation menu by hovering over menu items to reveal submenus and clicking on a nested menu option.

Starting URL: https://demoqa.com/menu/

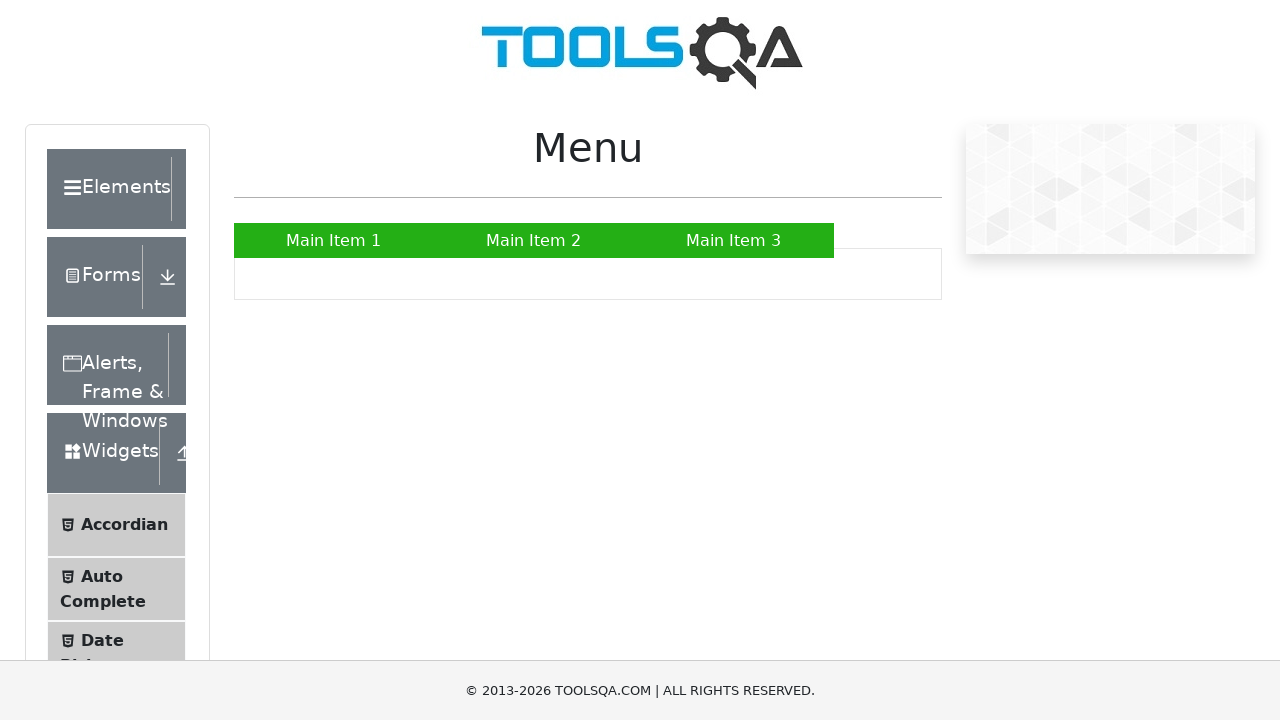

Scrolled to Music menu item
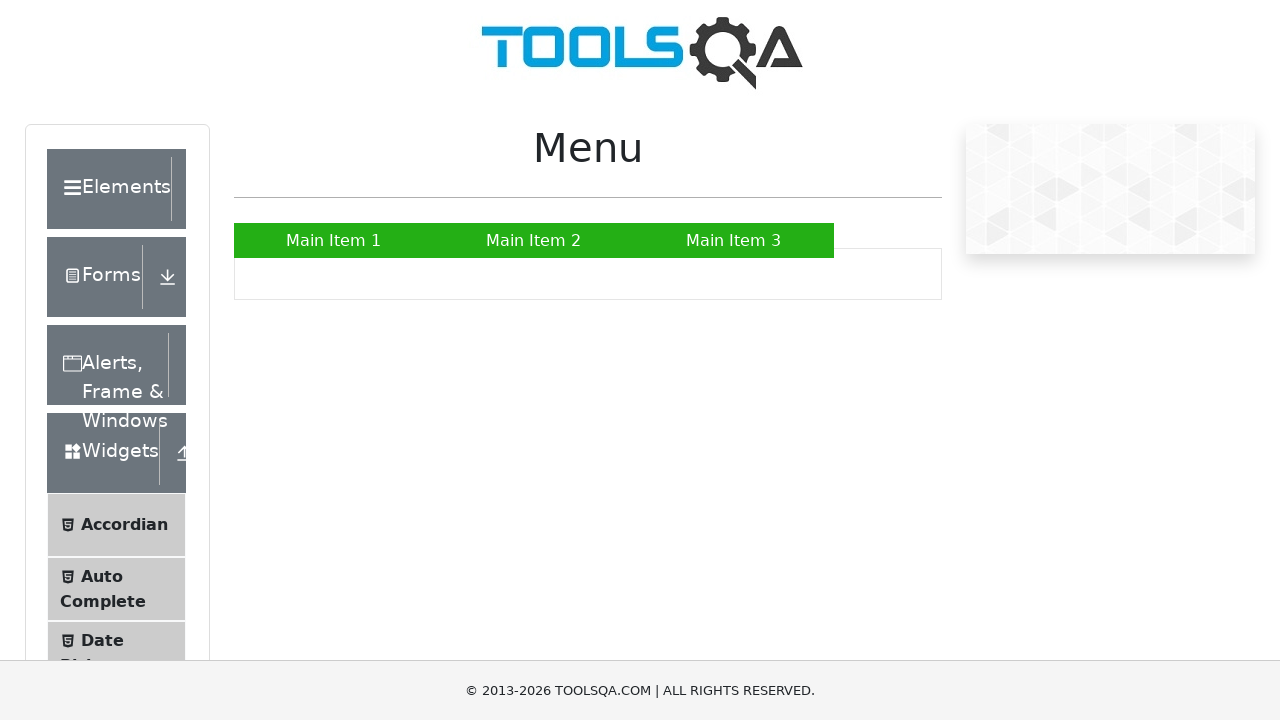

Hovered over Music main menu item at (534, 240) on xpath=//*[@id='nav']/li[2]/a
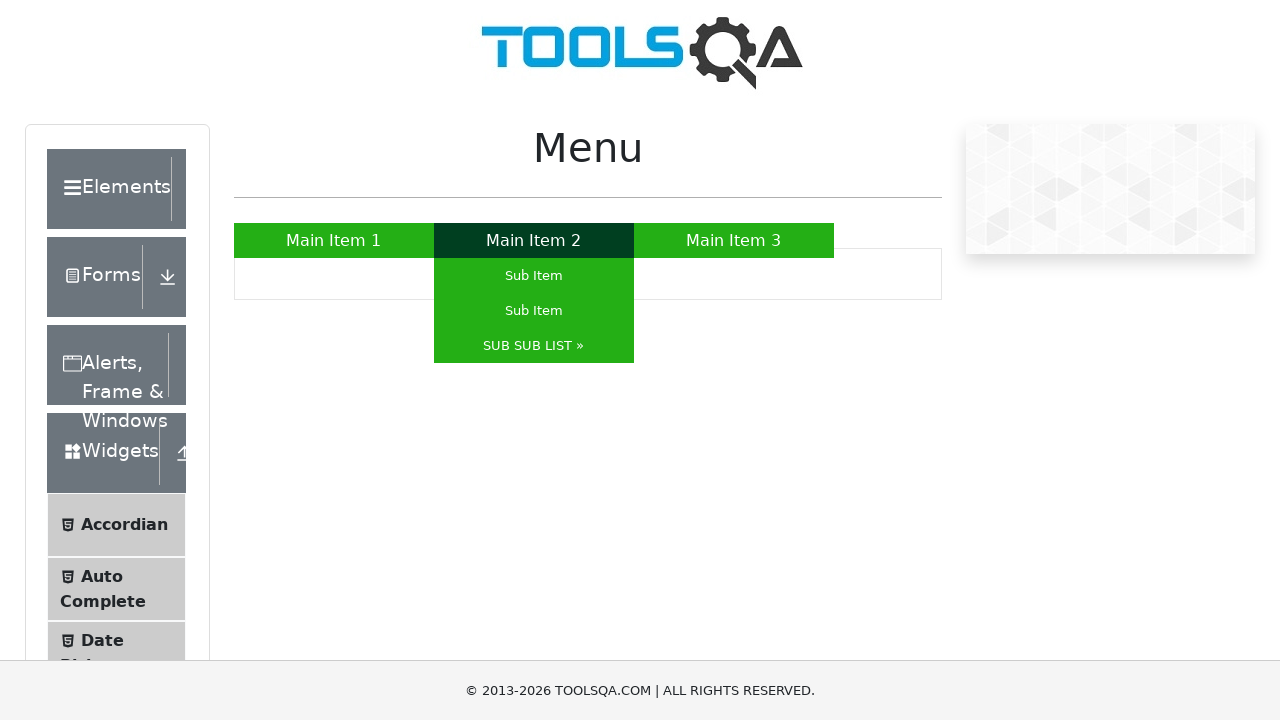

Hovered over Rock submenu item to reveal Alternative sub-submenu at (534, 346) on xpath=//*[@id='nav']/li[2]/ul/li[3]/a
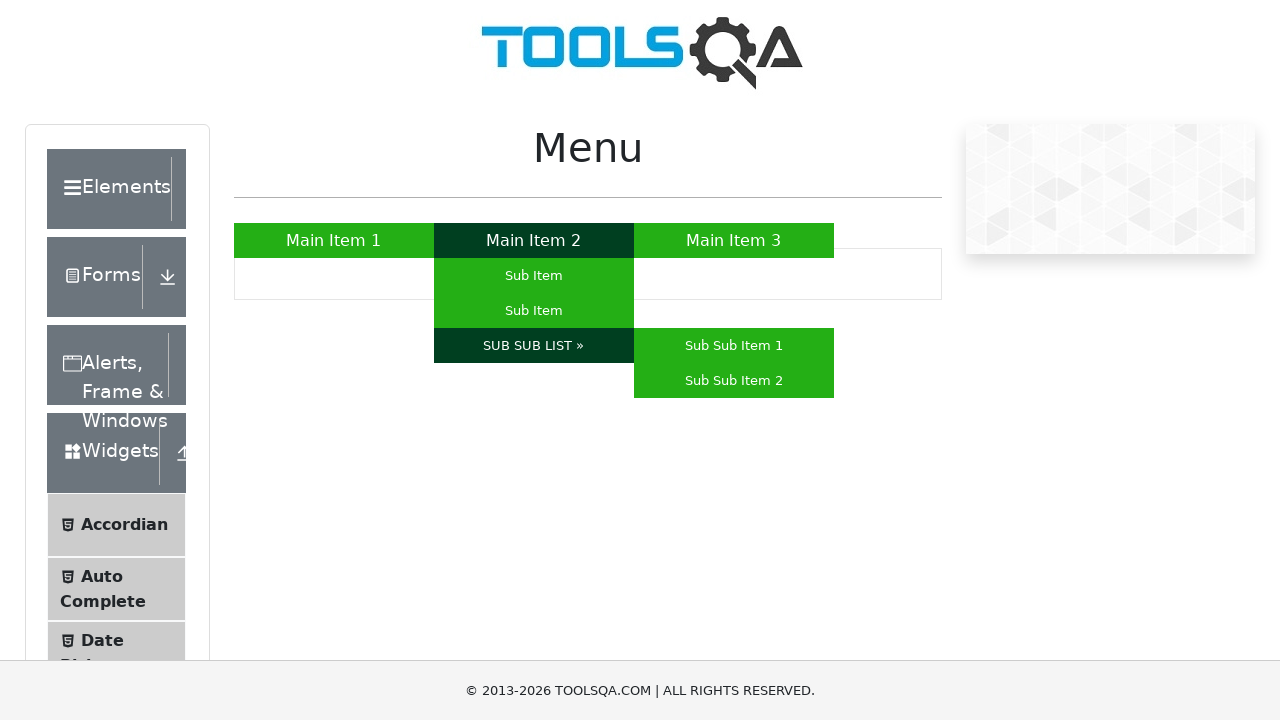

Clicked on Alternative option from the nested submenu at (734, 346) on xpath=//*[@id='nav']/li[2]/ul/li[3]/ul/li[1]/a
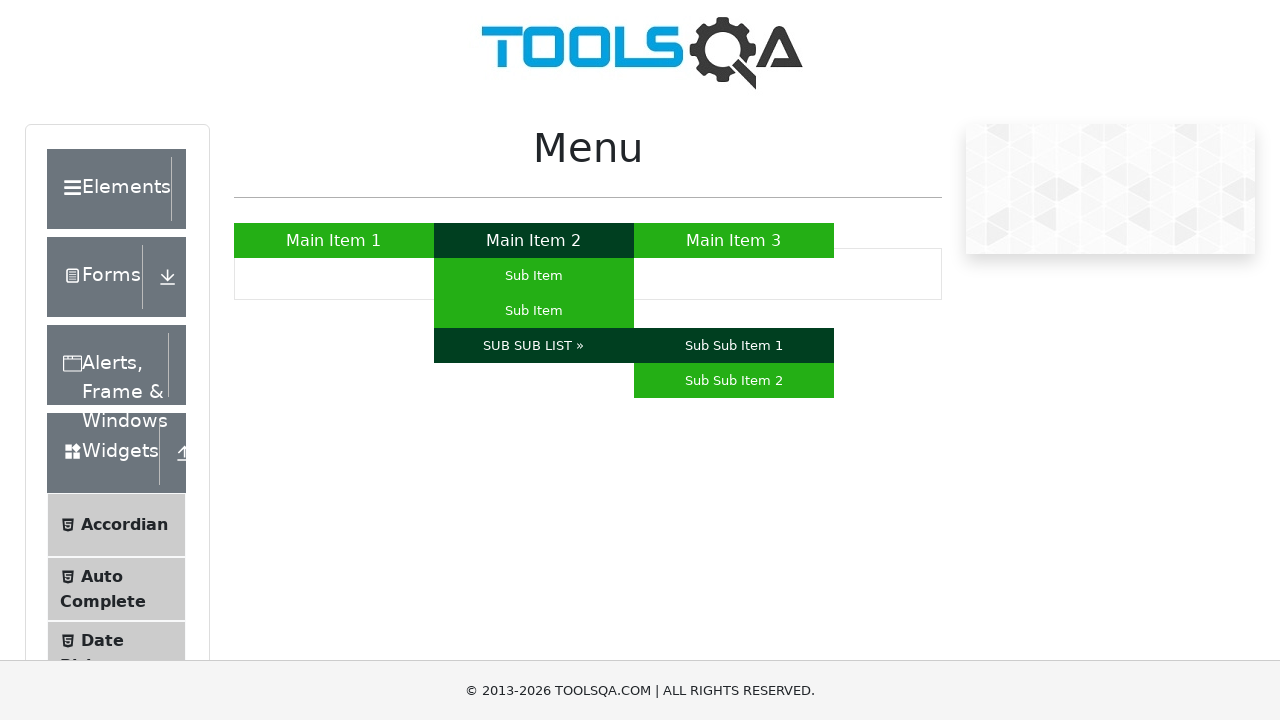

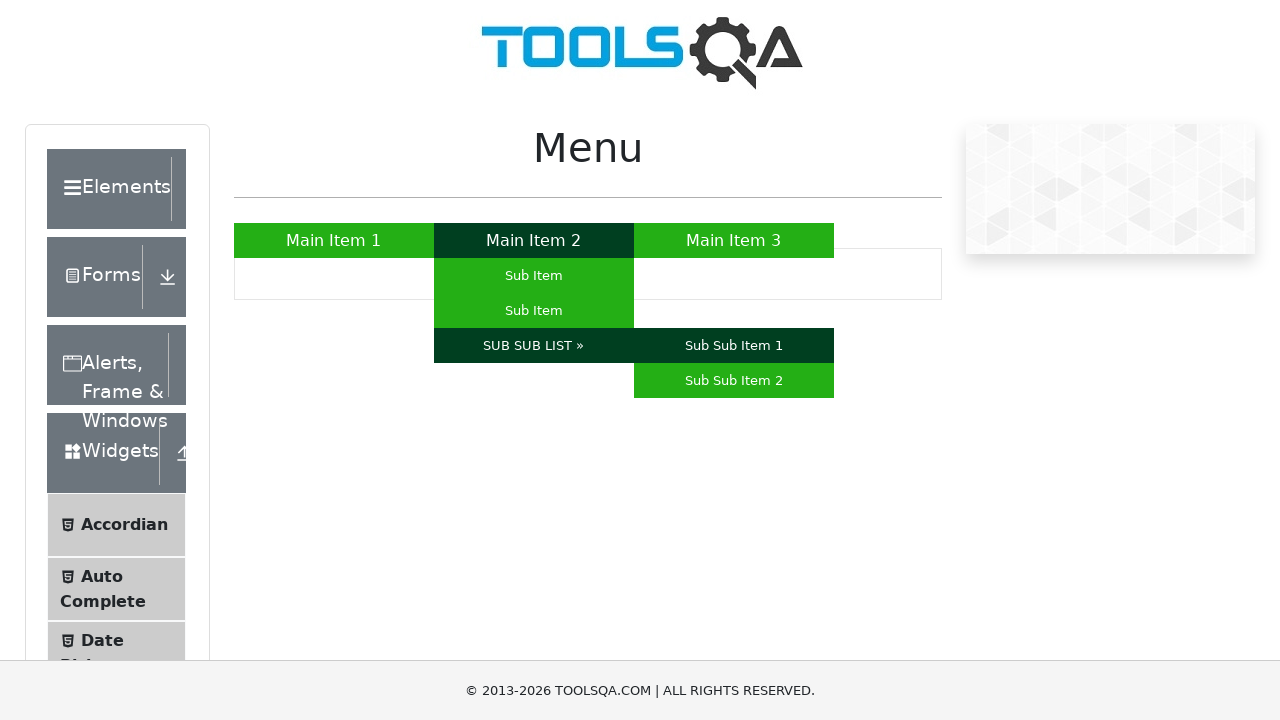